Tests XPath traversal techniques by locating buttons using sibling and parent relationships in the DOM hierarchy on an automation practice page

Starting URL: https://rahulshettyacademy.com/AutomationPractice/

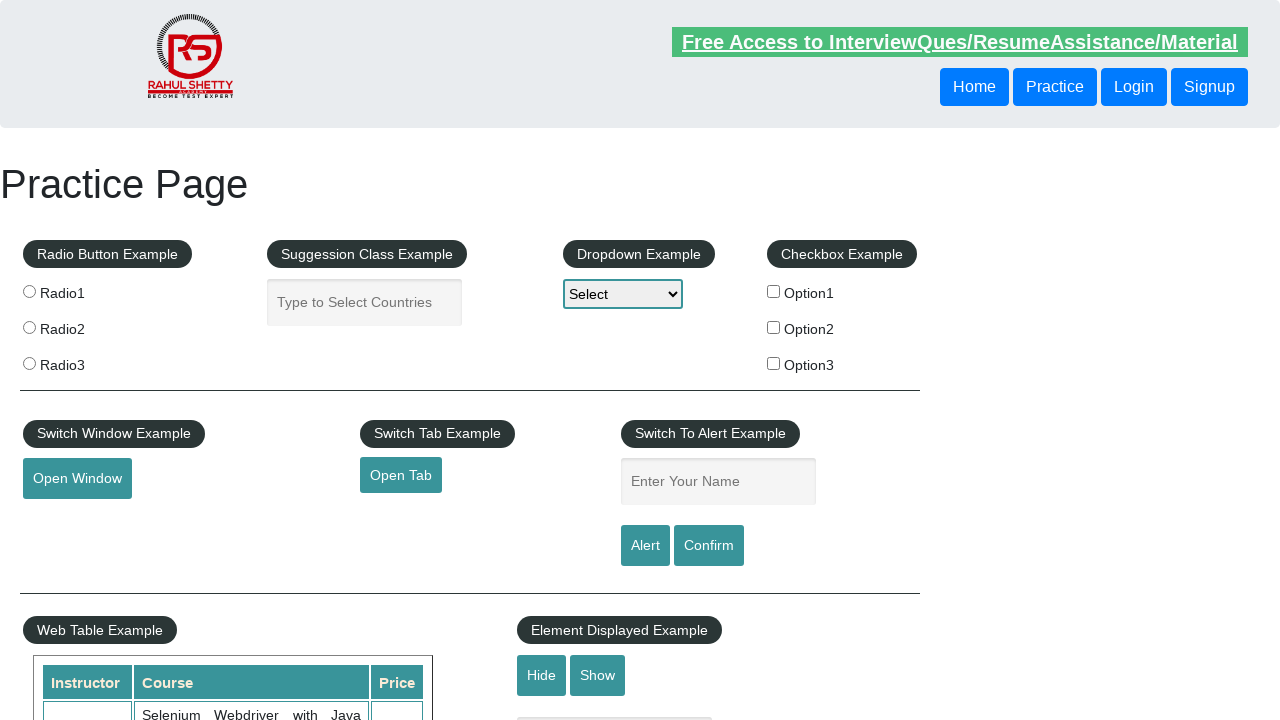

Navigated to automation practice page
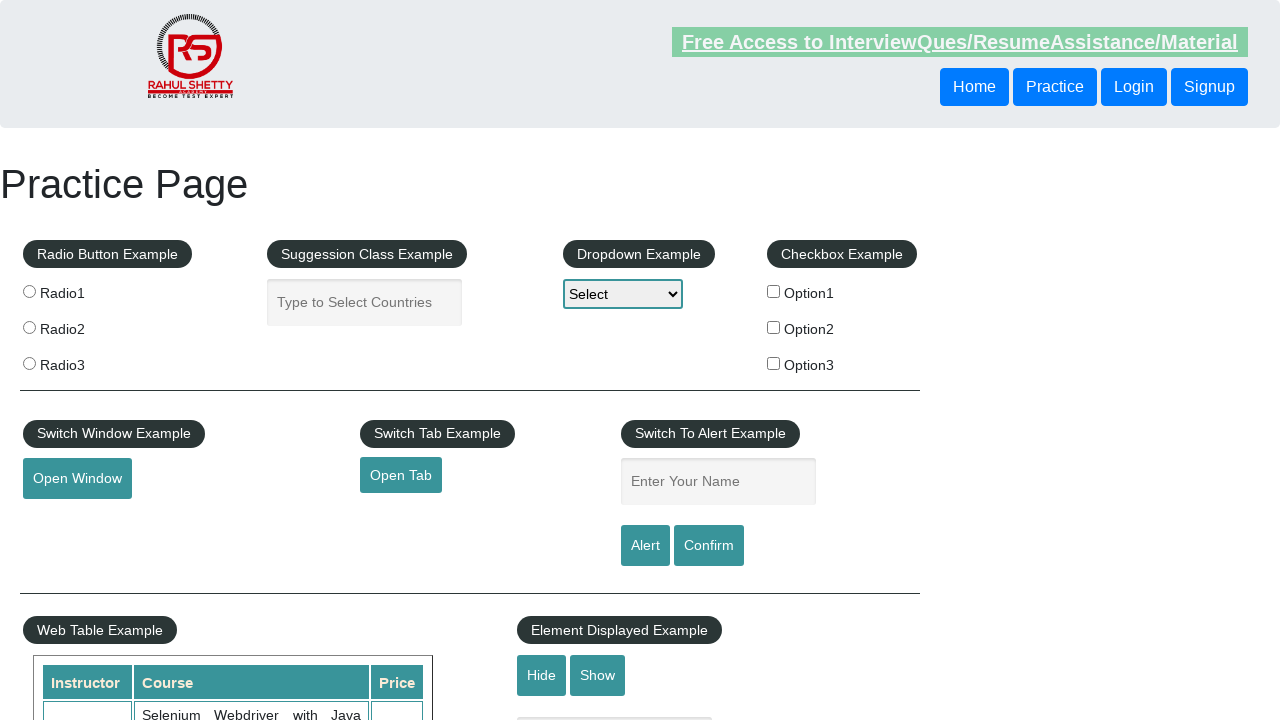

Located button using following-sibling XPath traversal
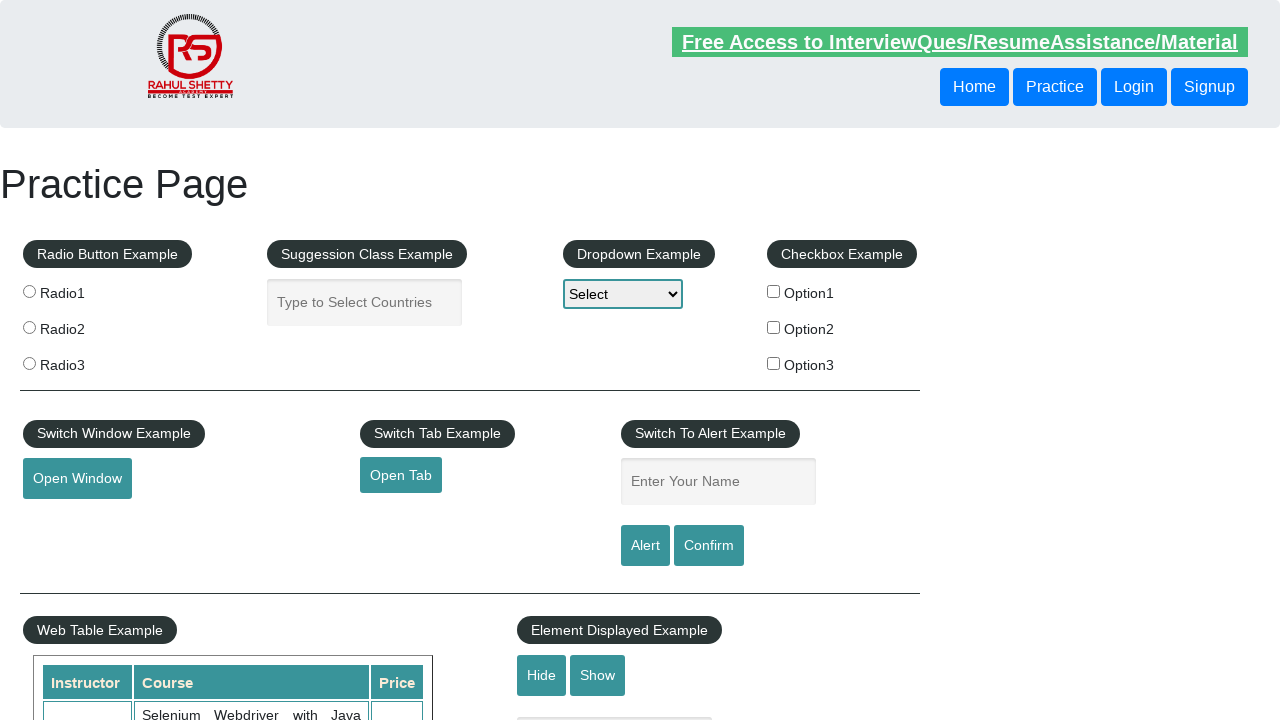

Verified sibling button is visible
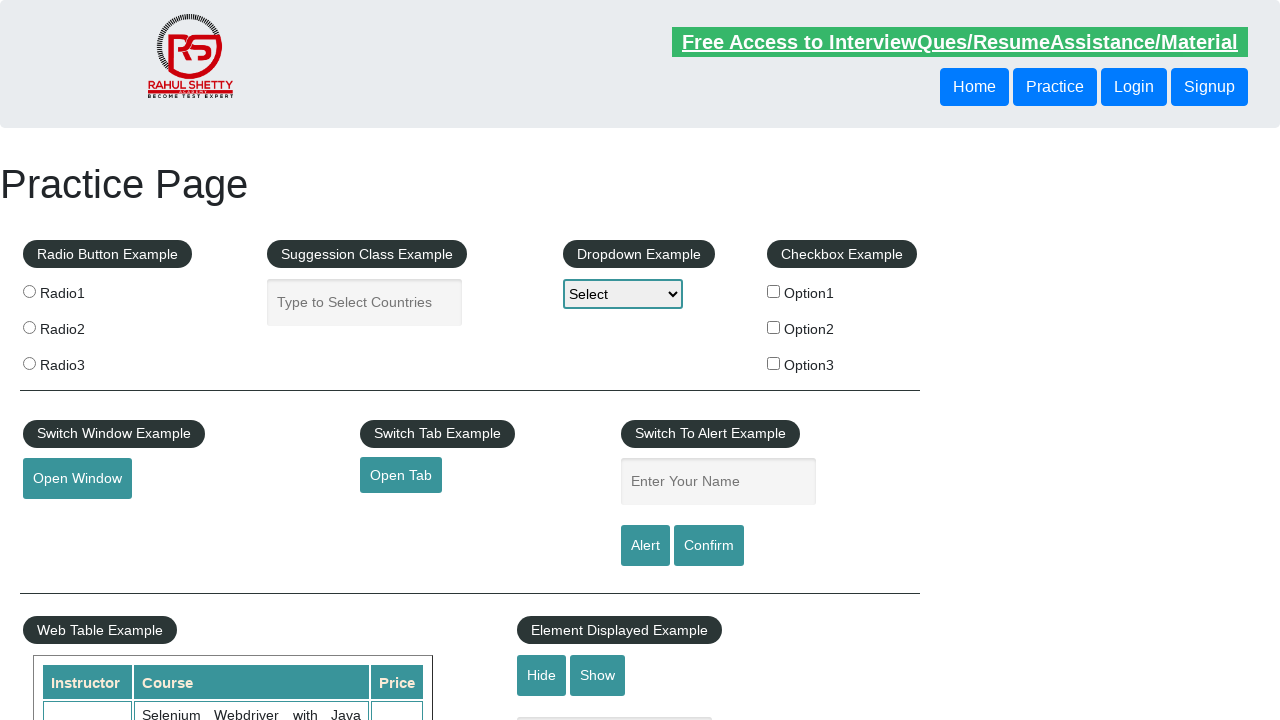

Located button using parent XPath traversal
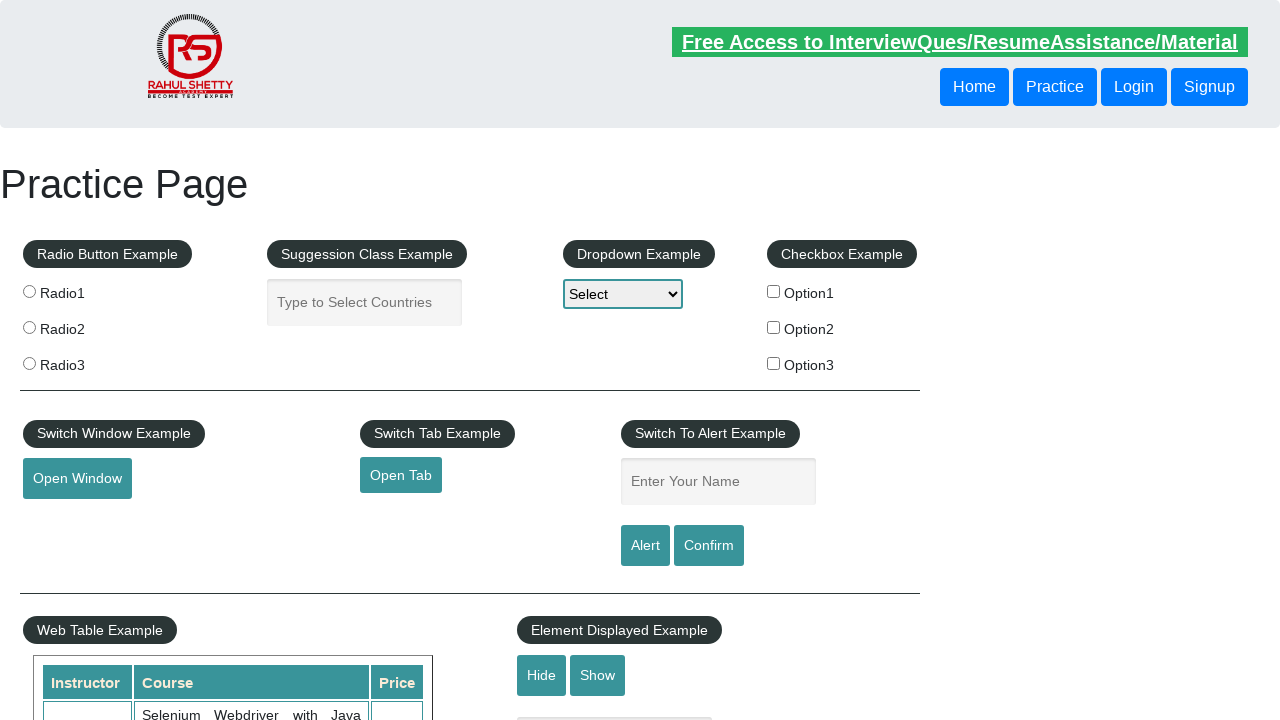

Verified parent-traversed button is visible
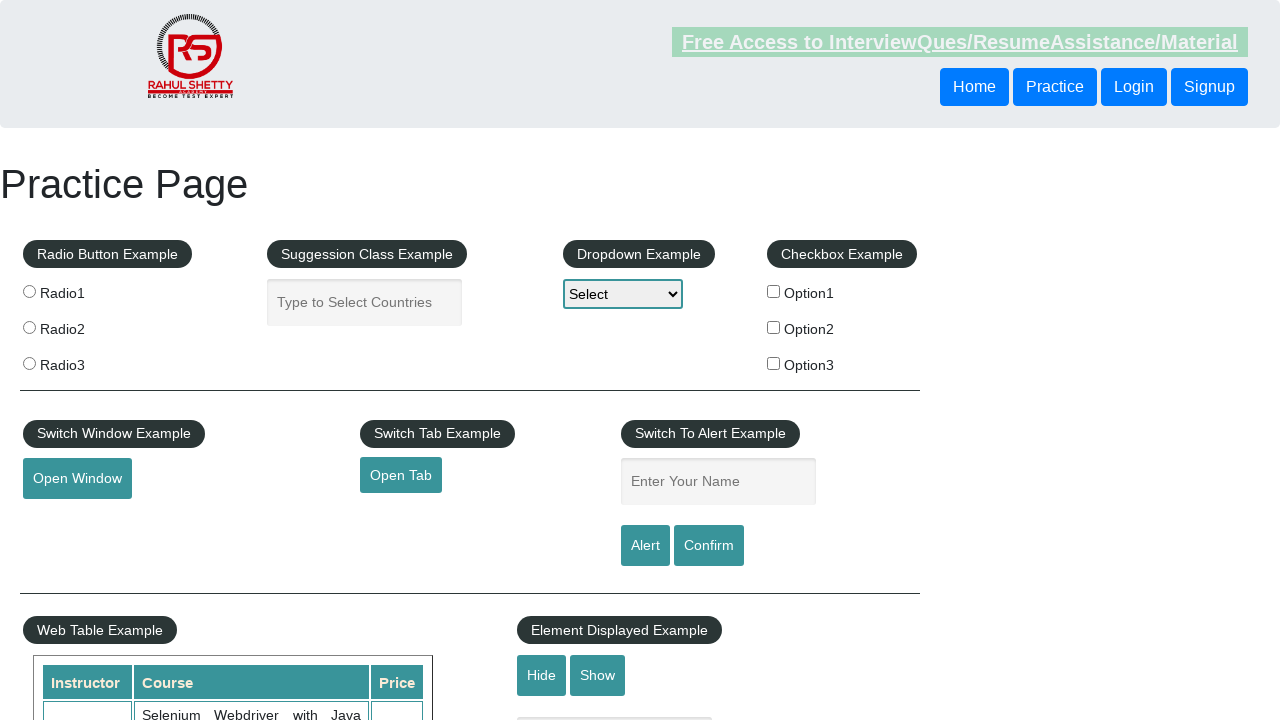

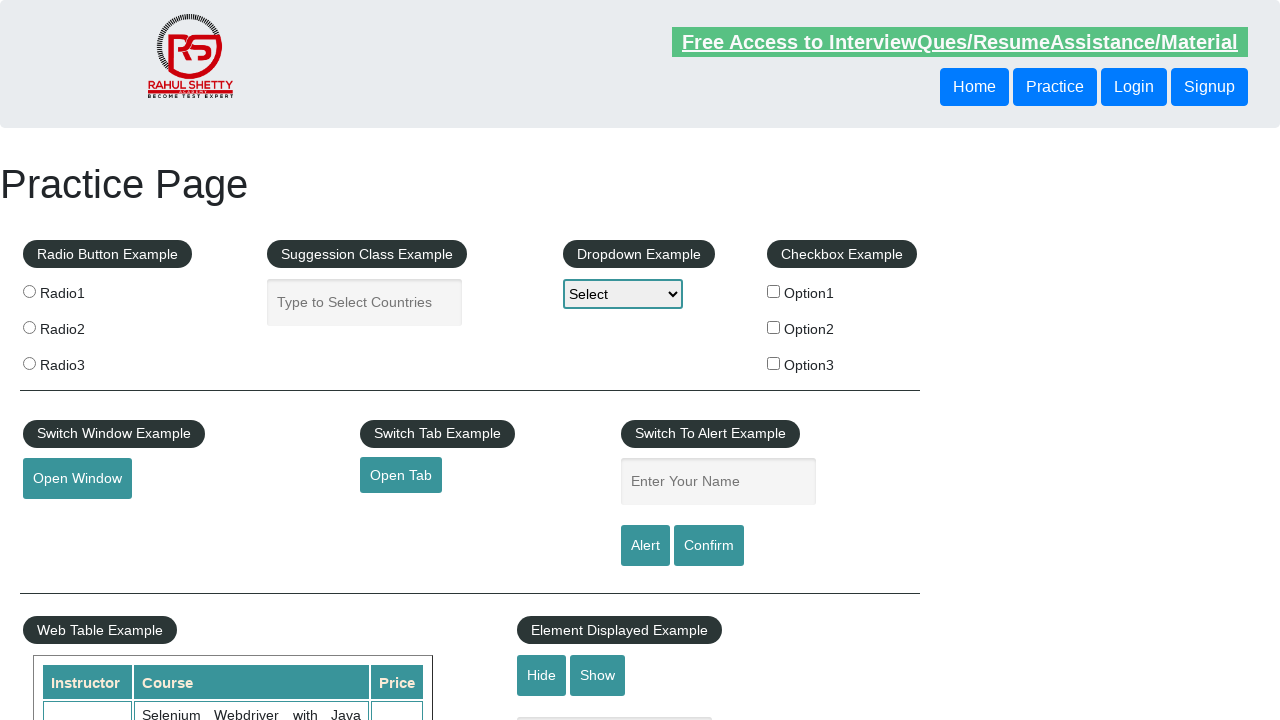